Tests navigation flow by verifying footer element exists, clicking cart link, then clicking logo to return to home page.

Starting URL: https://www.demoblaze.com/

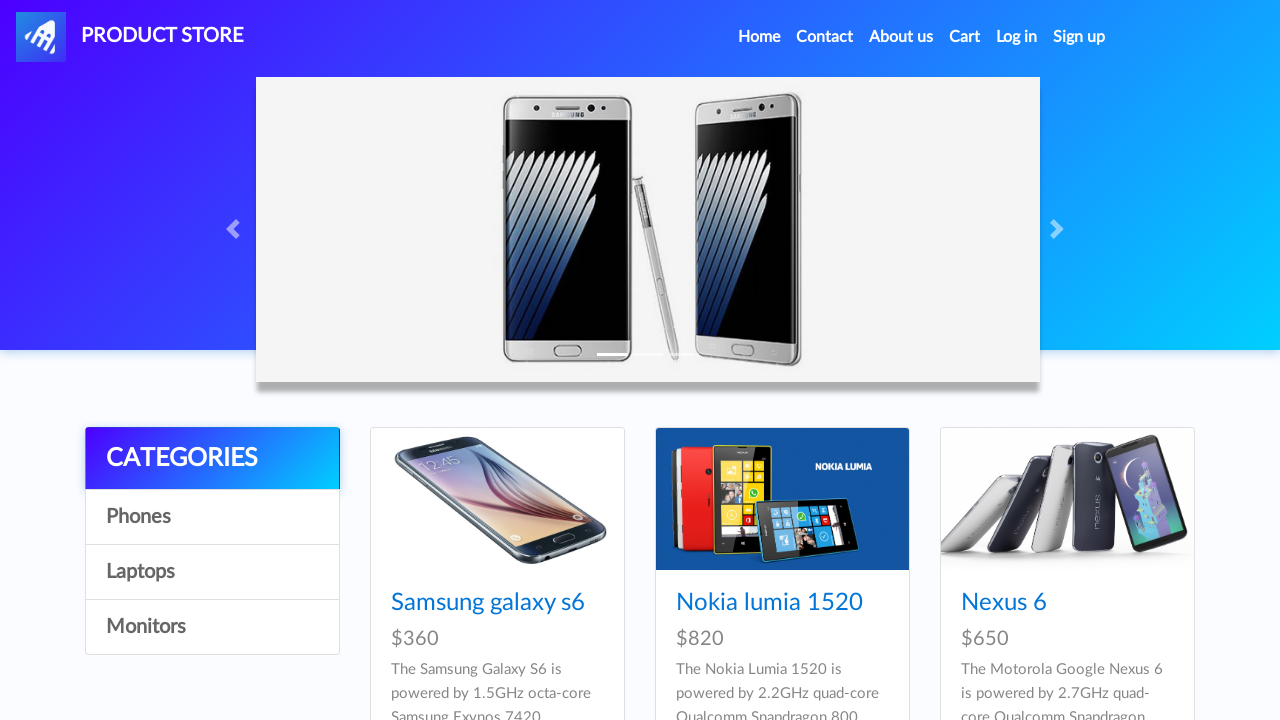

Located footer element
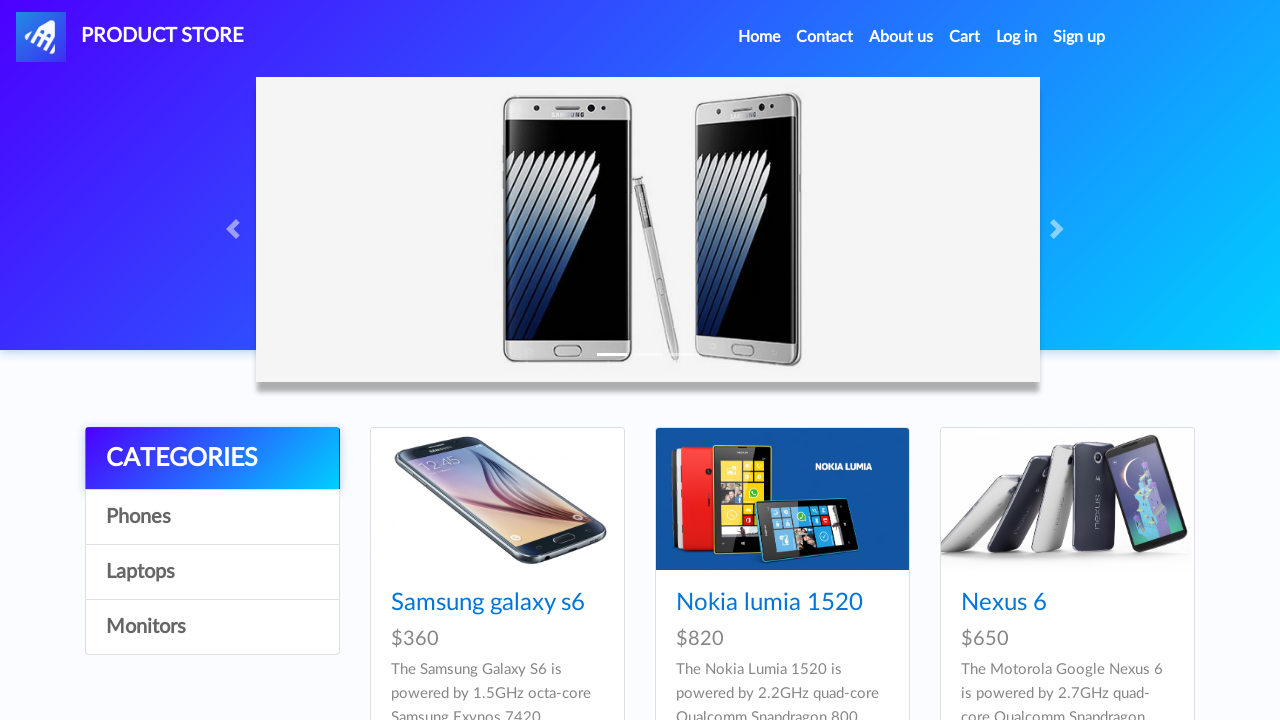

Verified footer element is visible
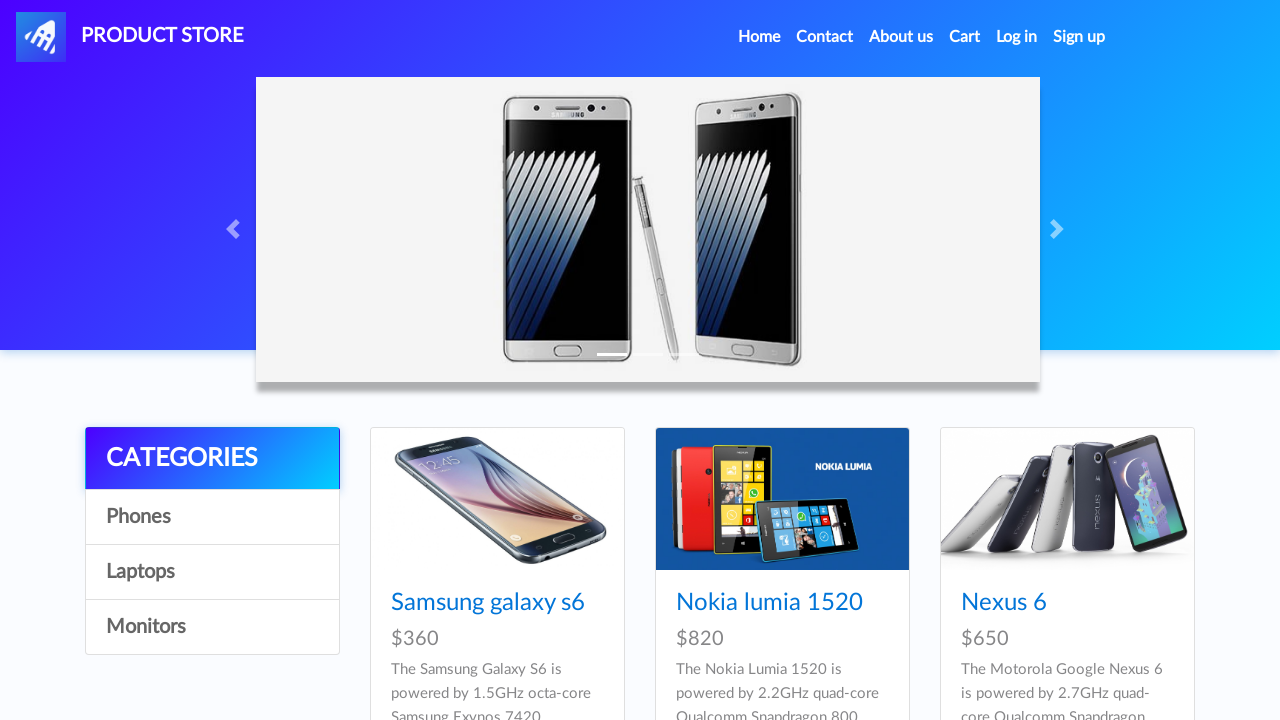

Verified footer element is enabled
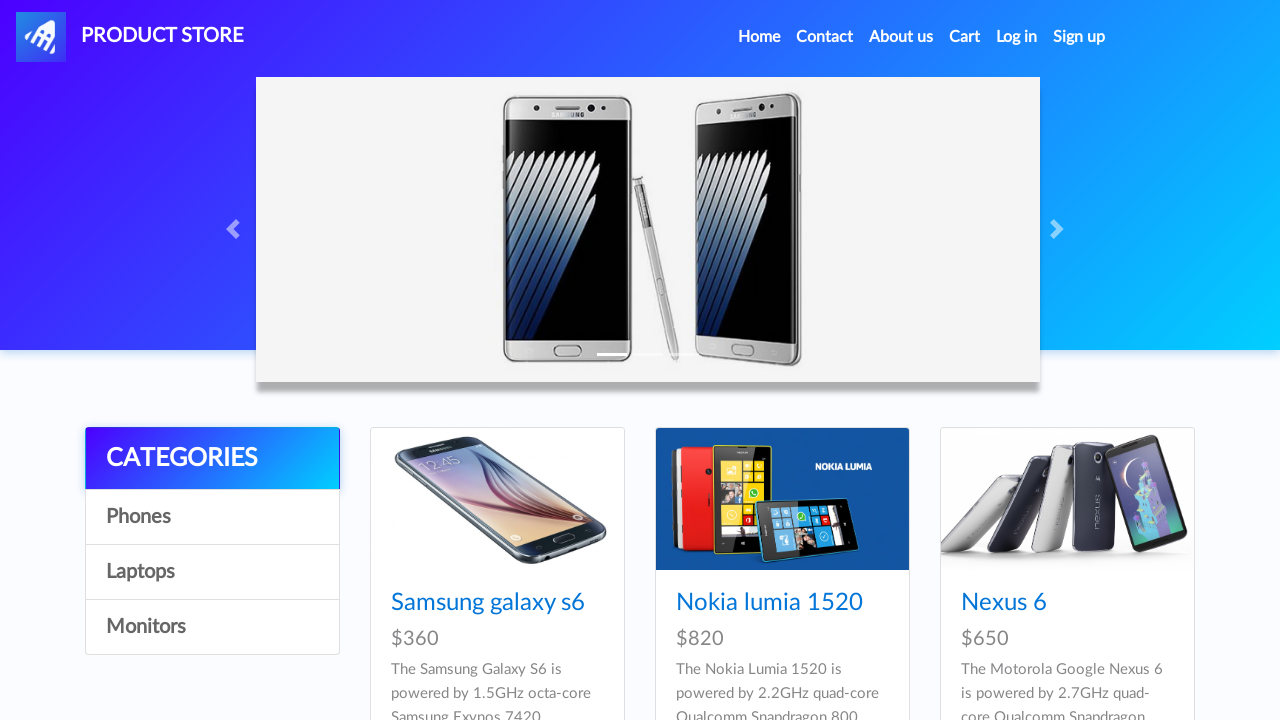

Clicked cart link at (965, 37) on #cartur
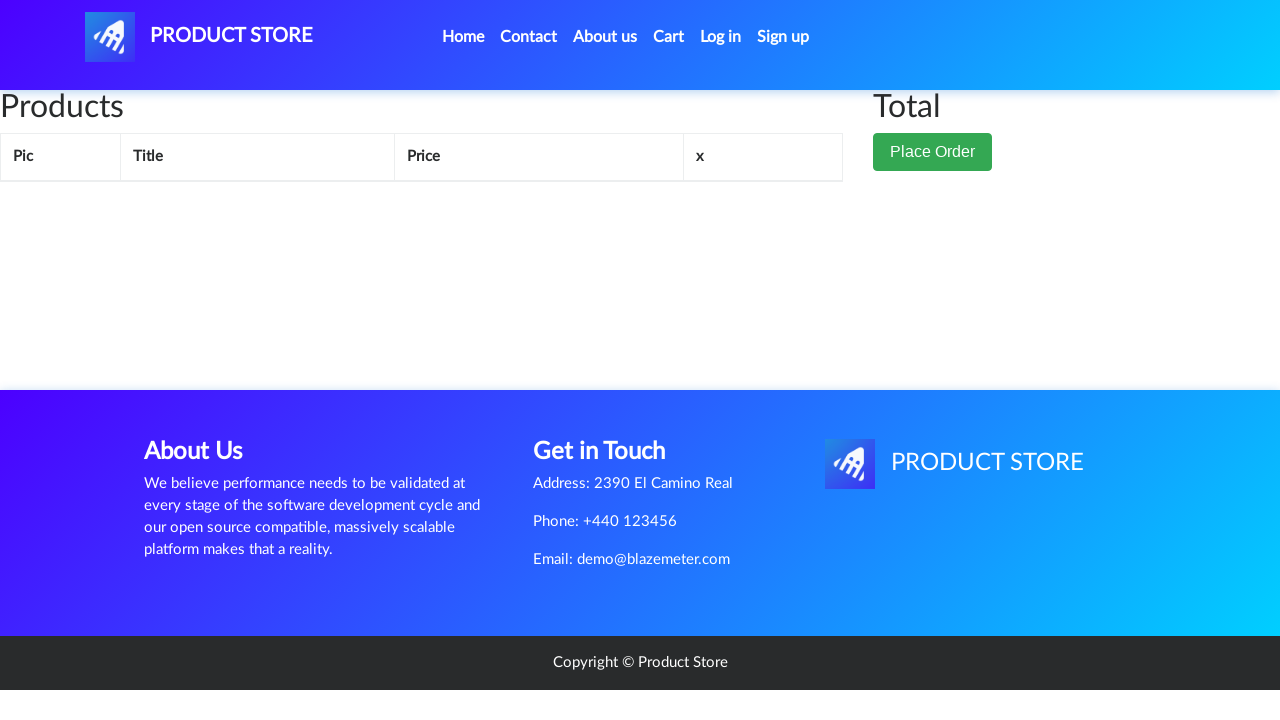

Cart page loaded
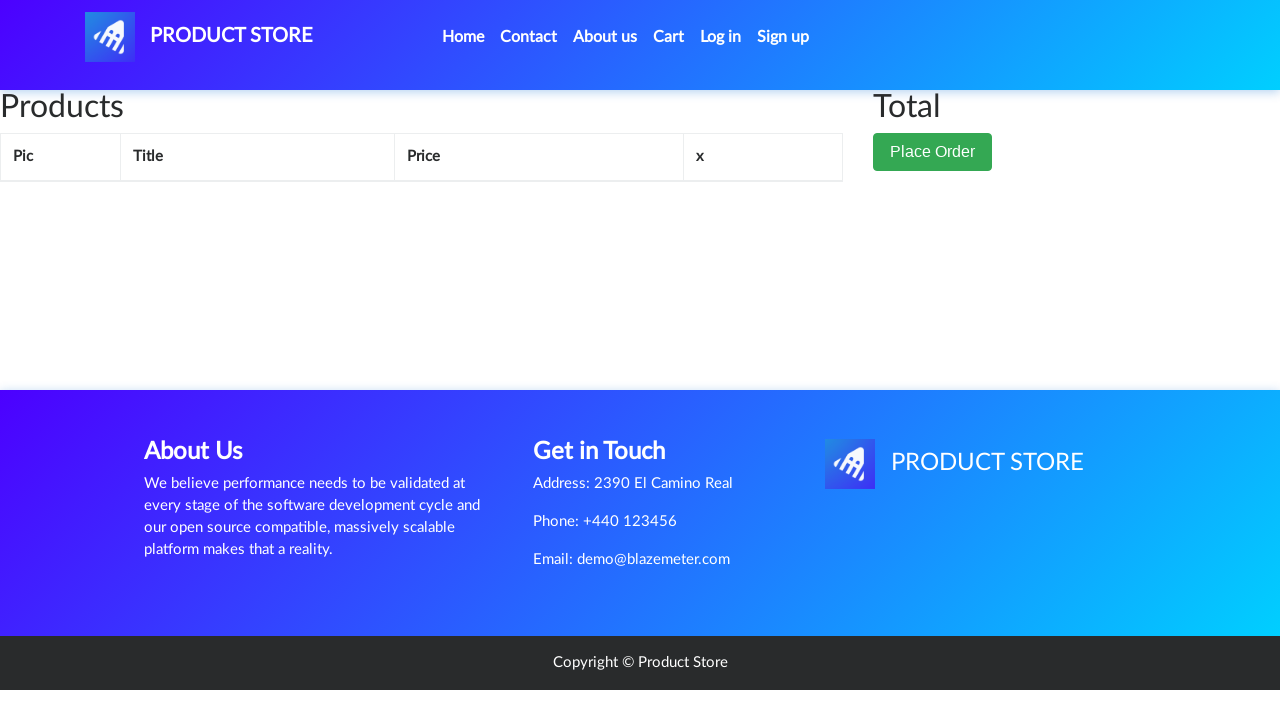

Located footer element on cart page
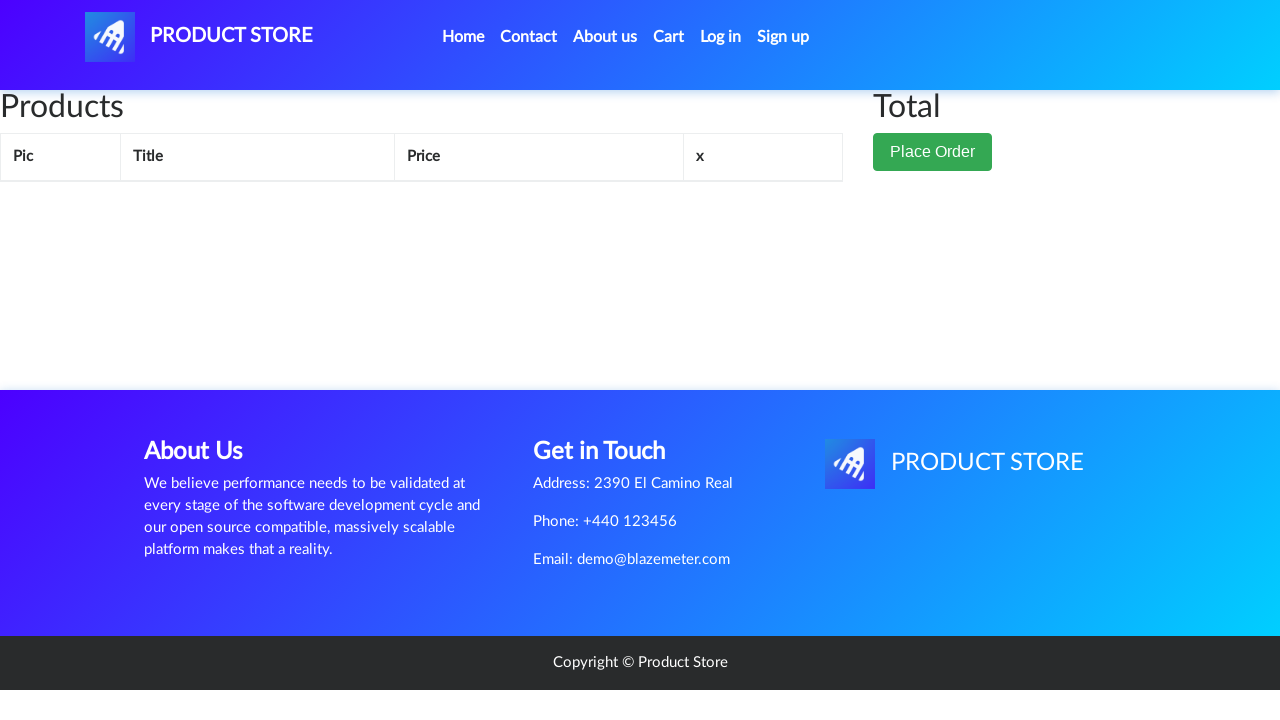

Verified footer element is visible on cart page
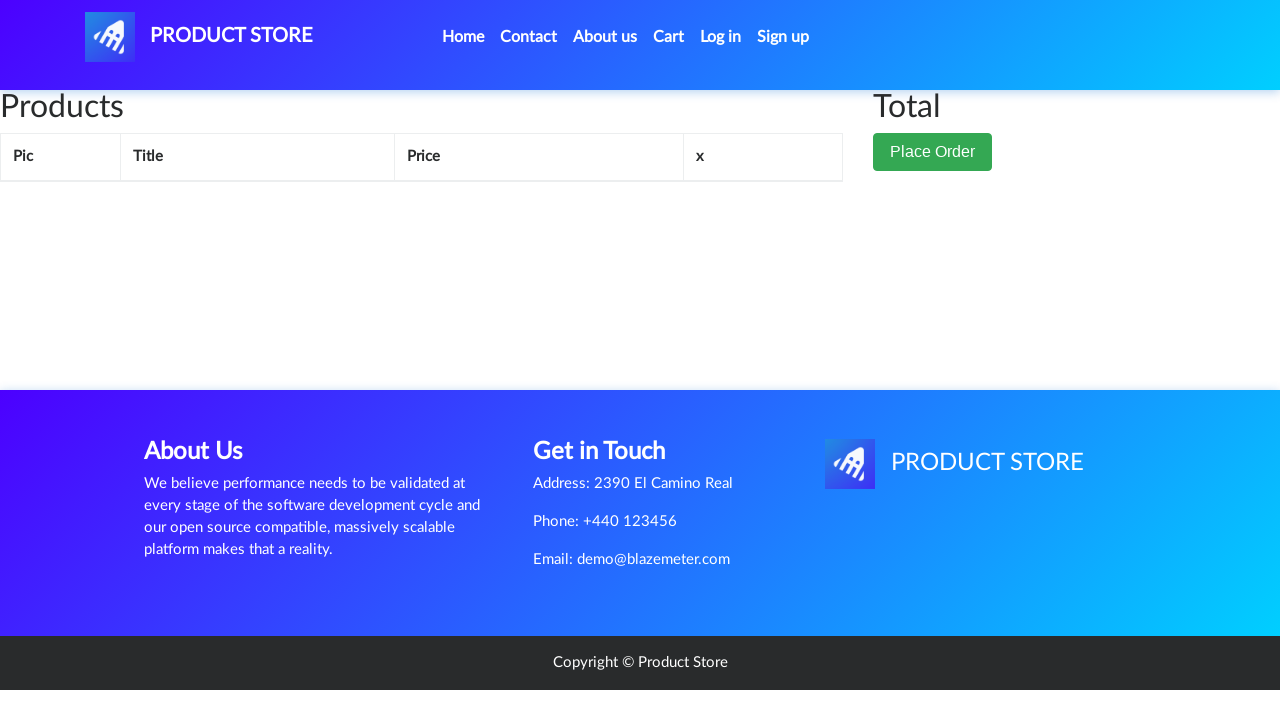

Clicked logo to return to home page at (199, 37) on #nava
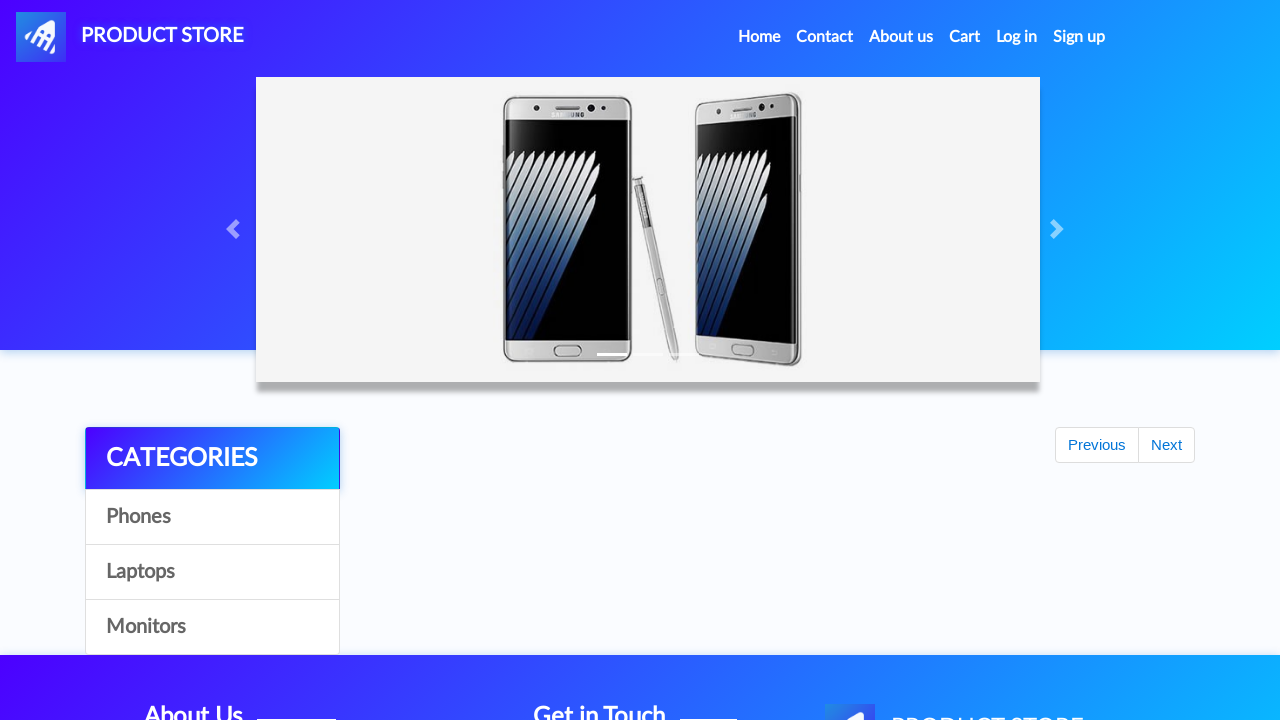

Home page loaded after clicking logo
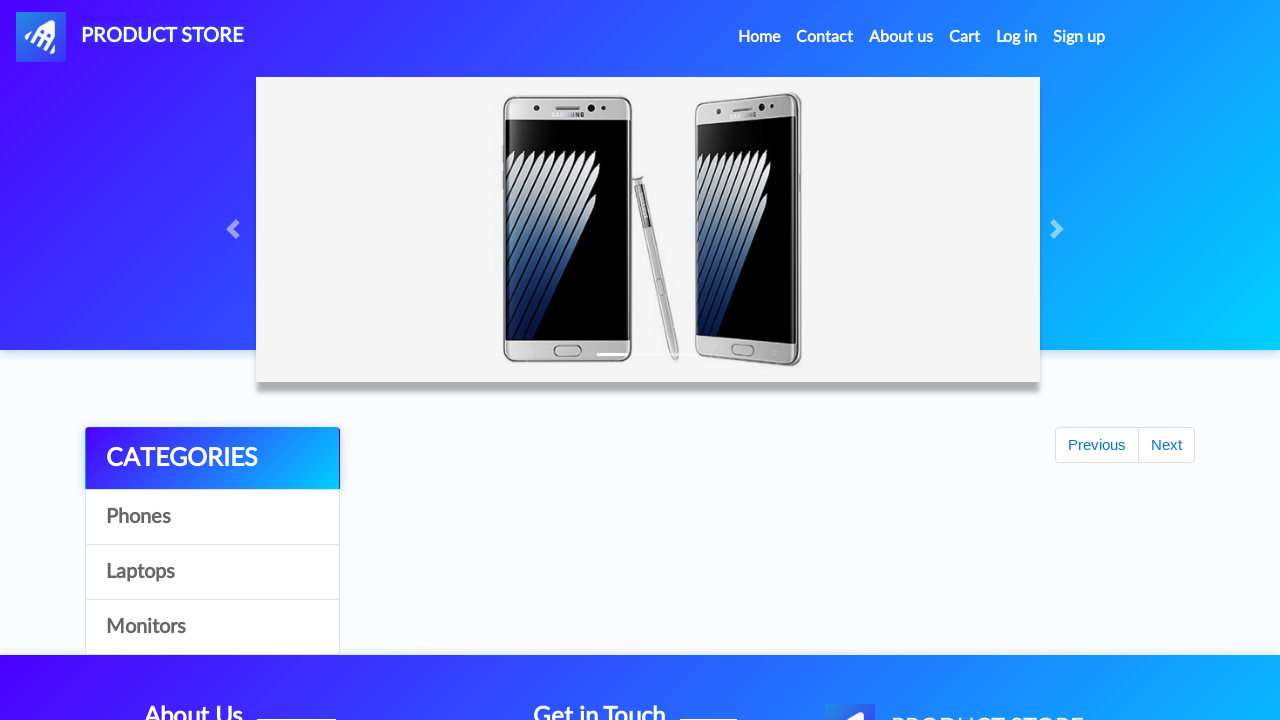

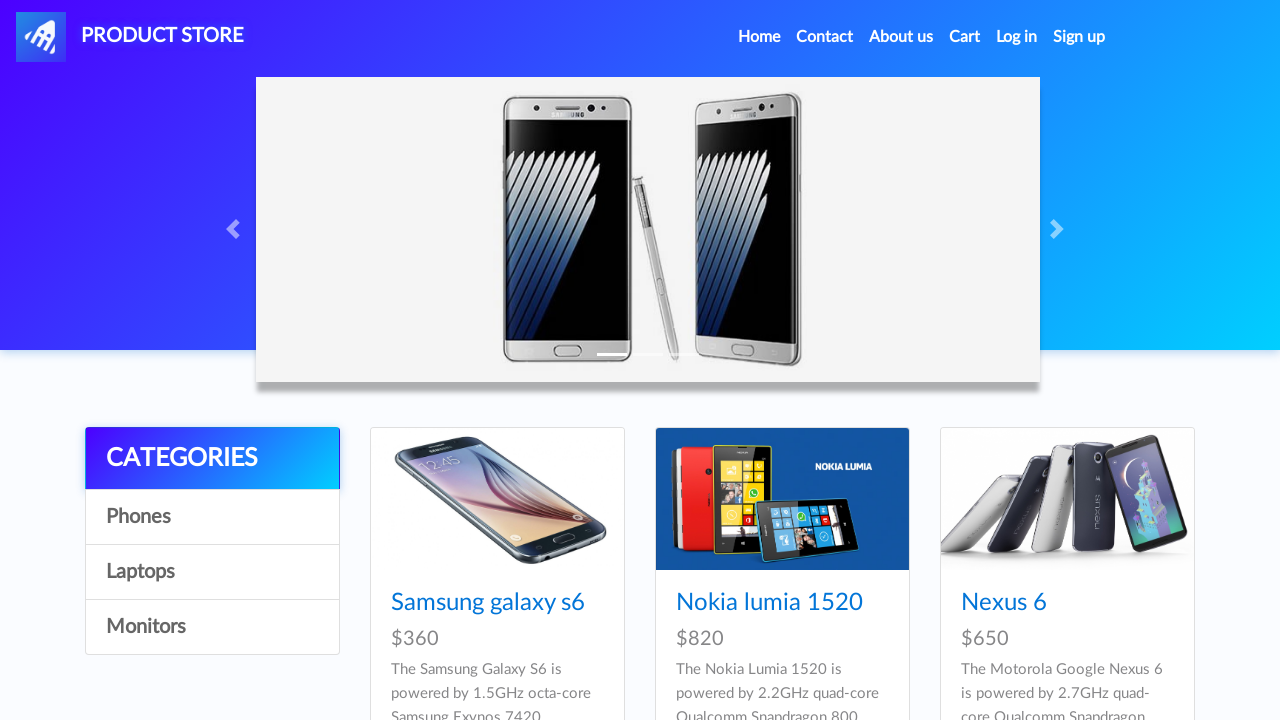